Tests the text box form by filling it with valid email and other information, then verifying the output is displayed

Starting URL: https://demoqa.com/

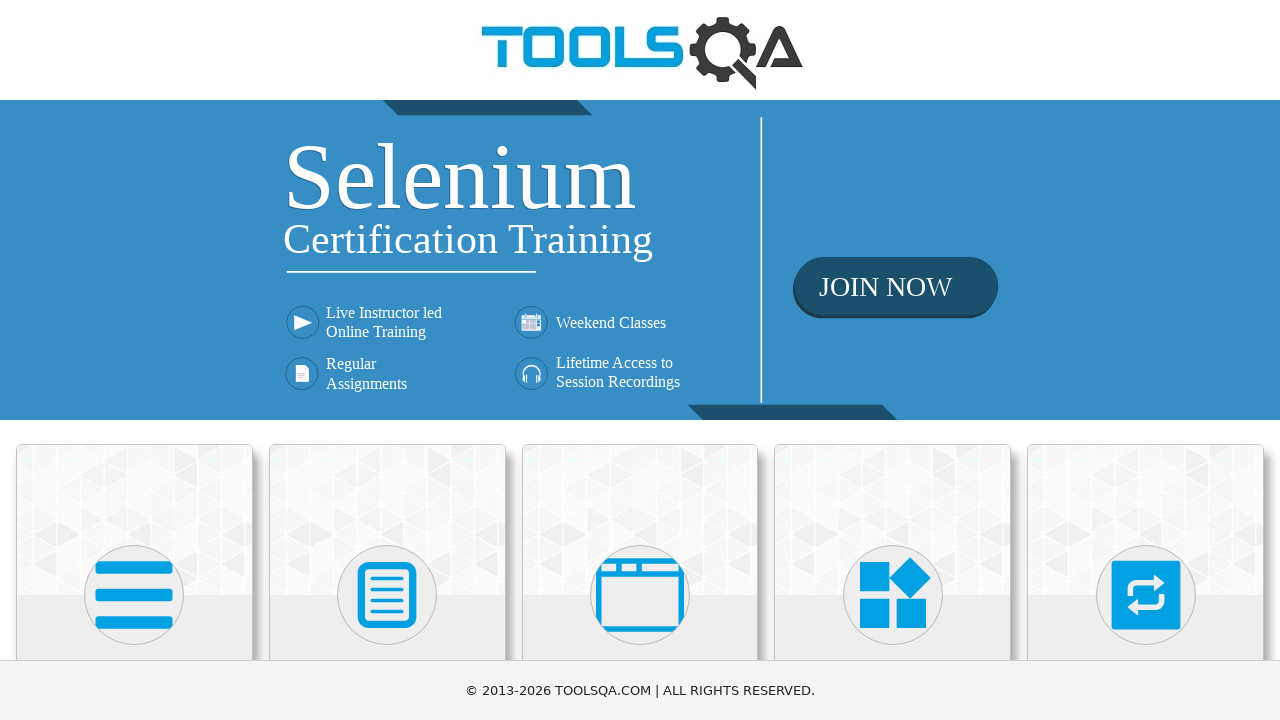

Scrolled down 350px to view elements
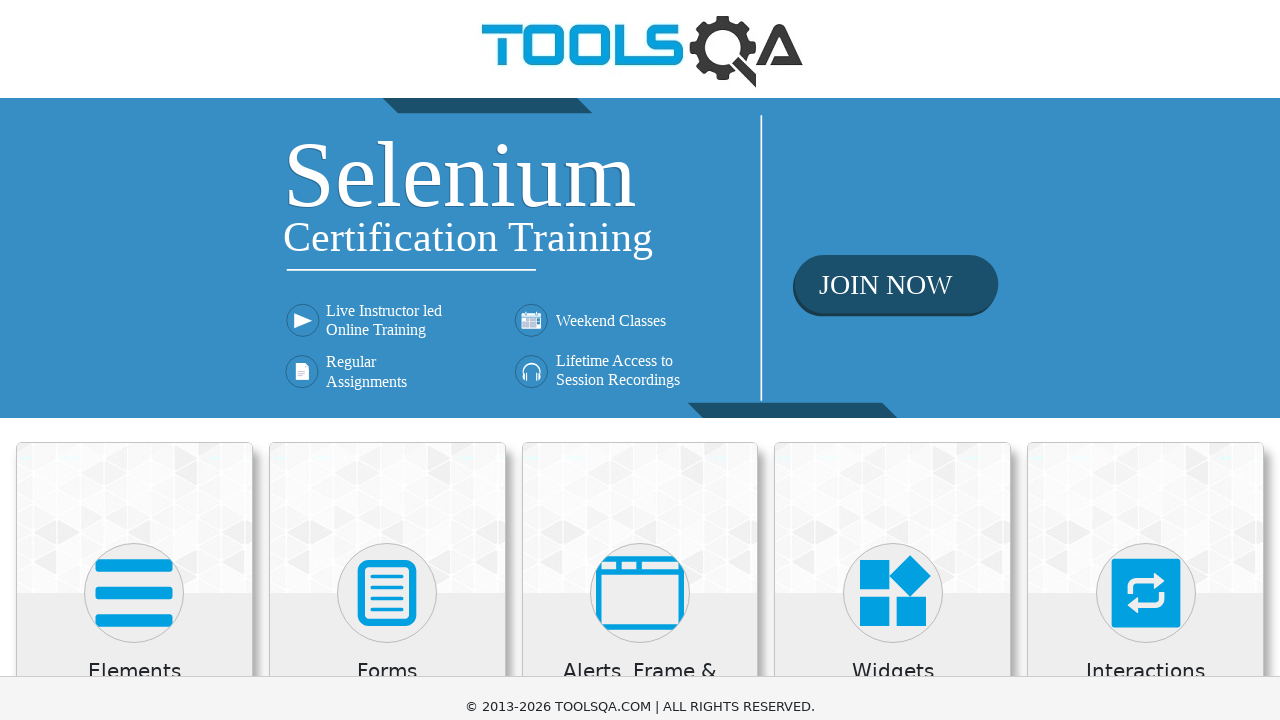

Clicked on Elements card at (134, 323) on text=Elements
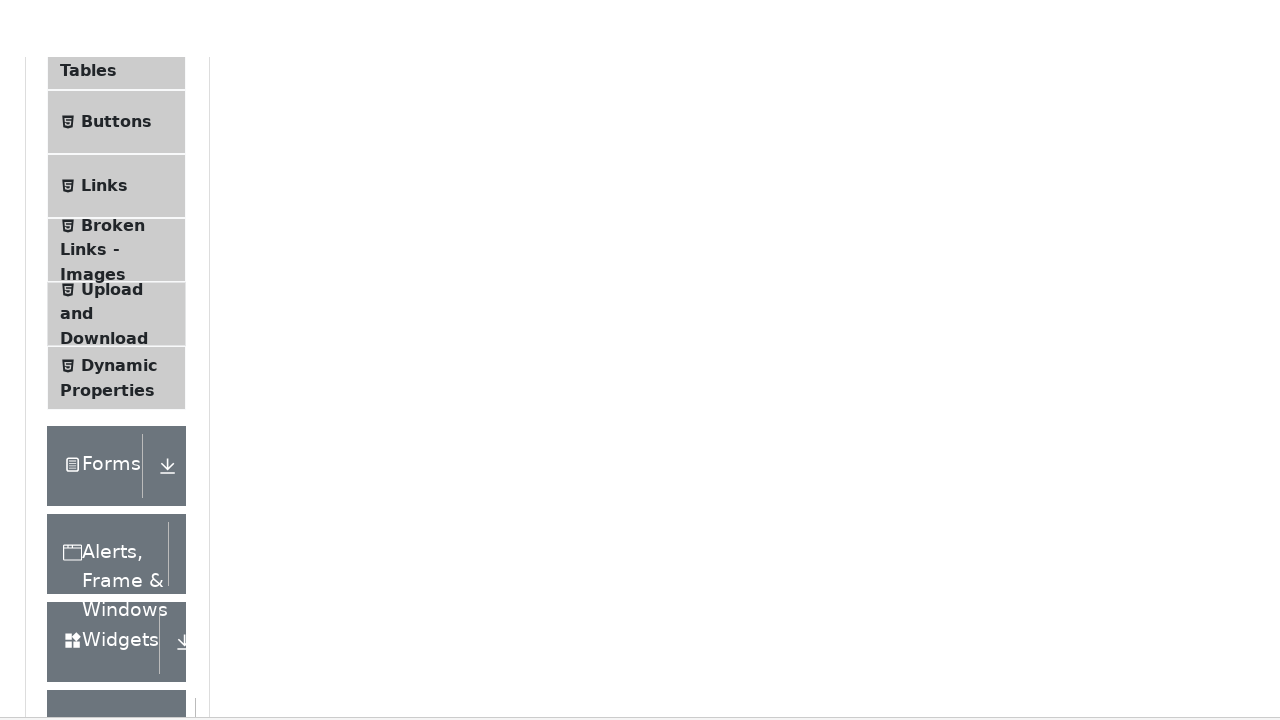

Clicked on Text Box option in sidebar at (119, 261) on text=Text Box
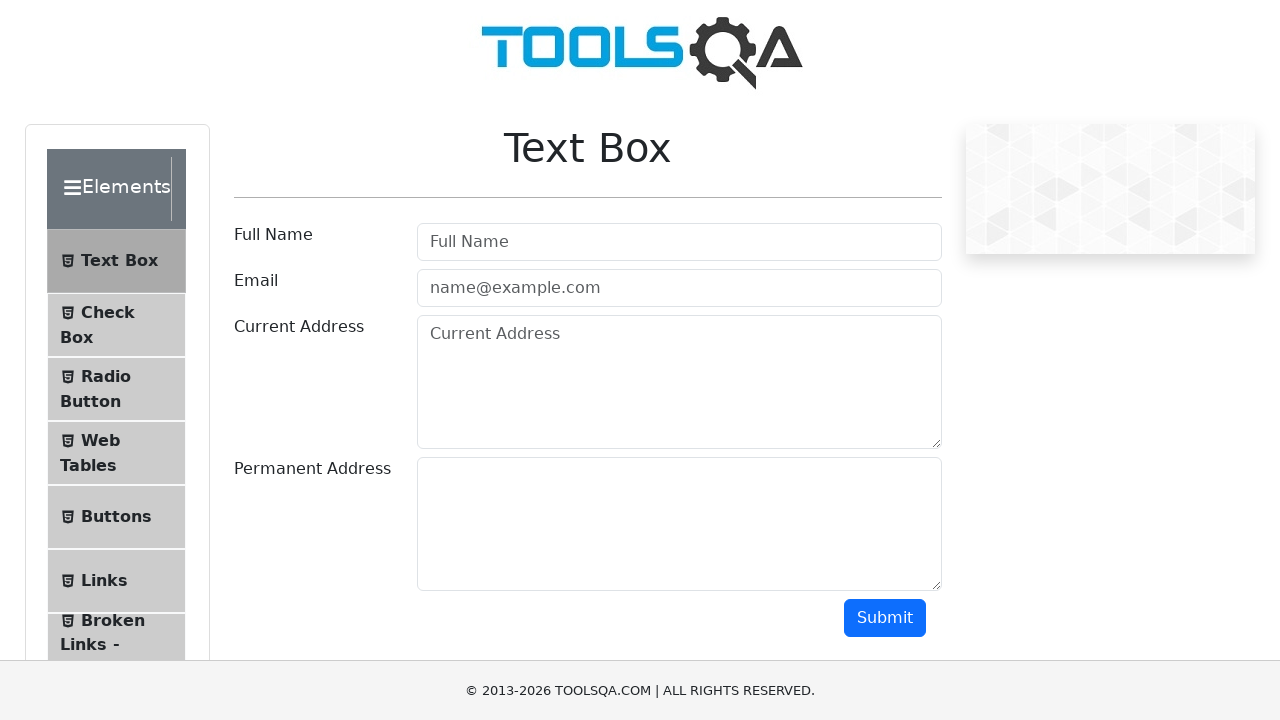

Filled name field with 'John Doe' on #userName
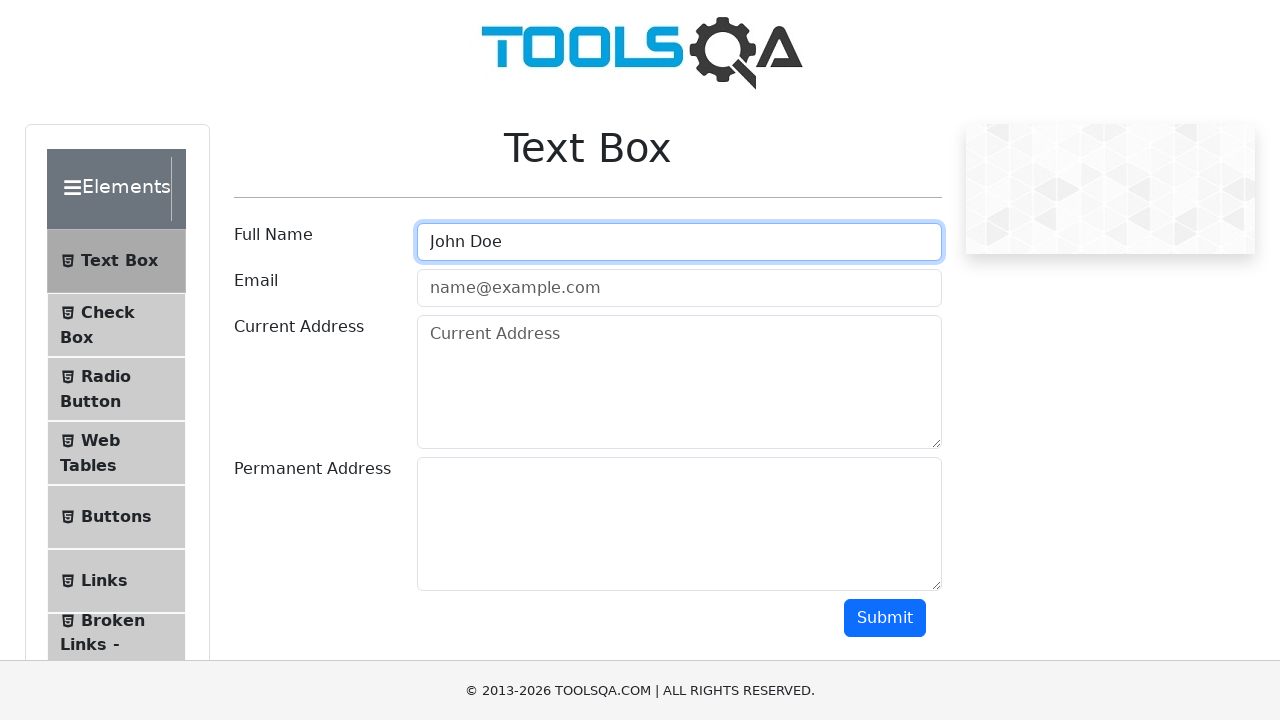

Filled email field with 'john.doe@example.com' on #userEmail
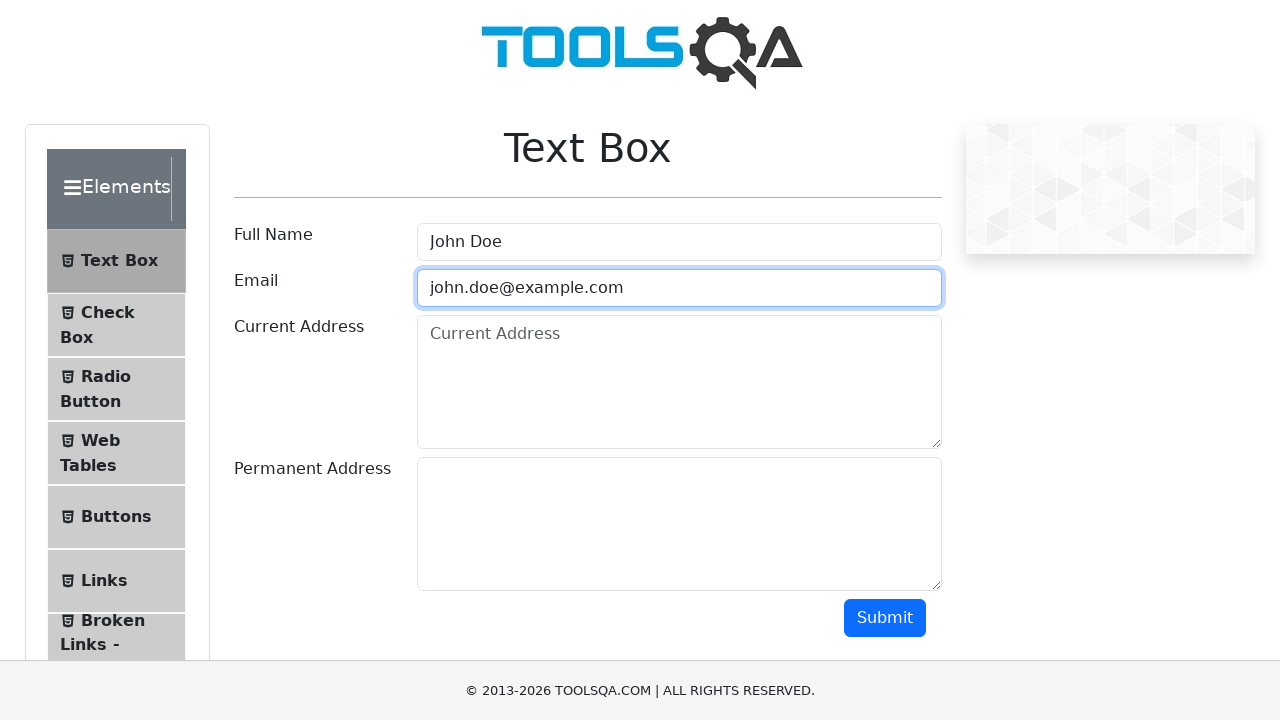

Filled current address field with '123 Main Street, City' on #currentAddress
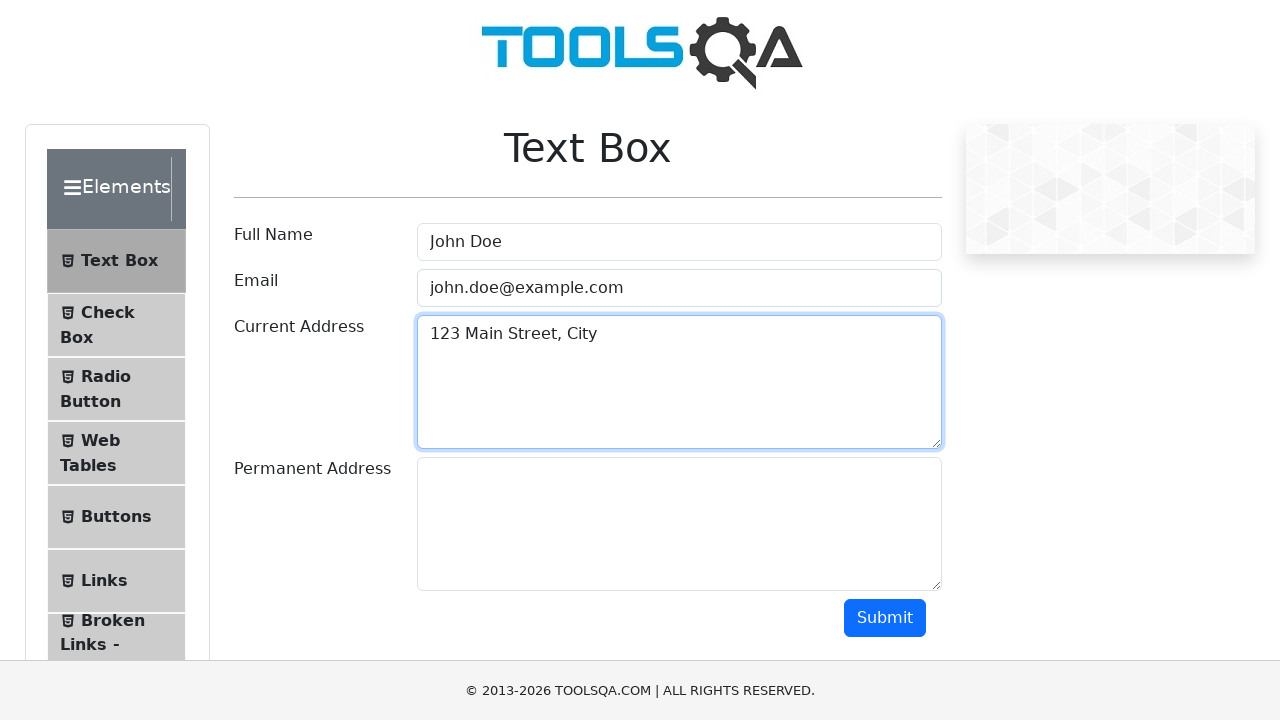

Filled permanent address field with '456 Oak Avenue, Town' on #permanentAddress
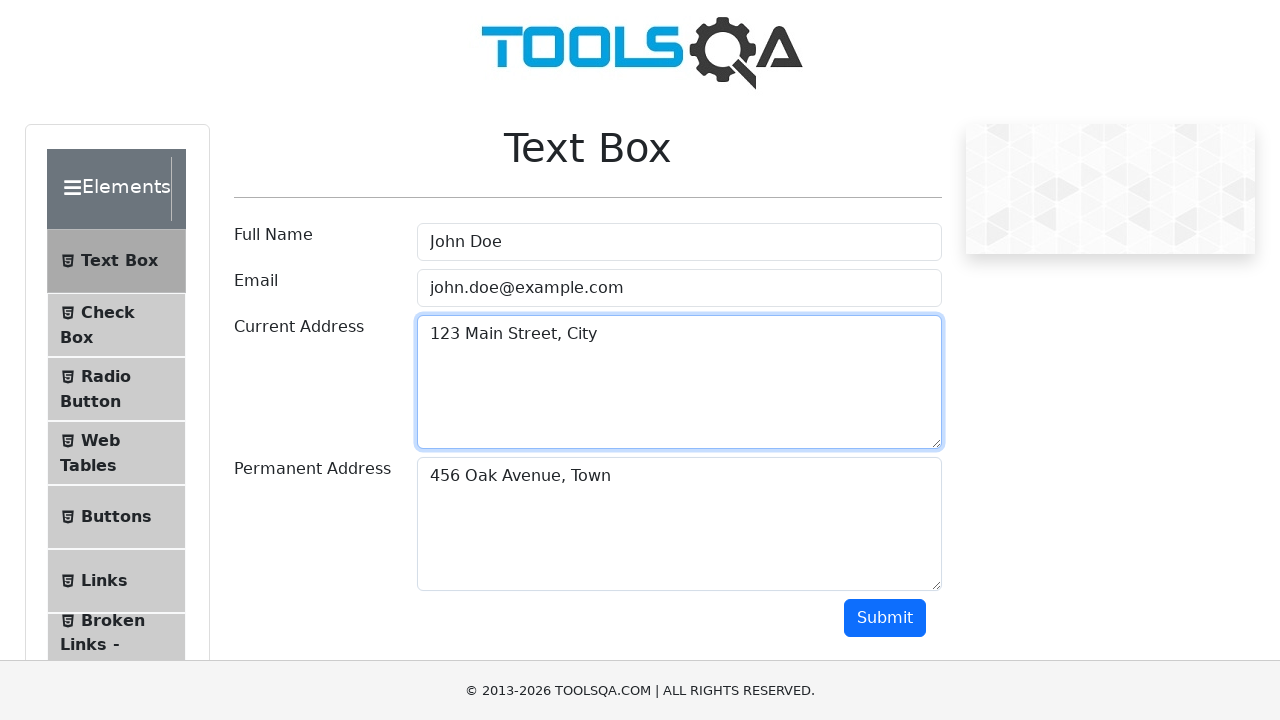

Clicked submit button to submit the form at (885, 618) on #submit
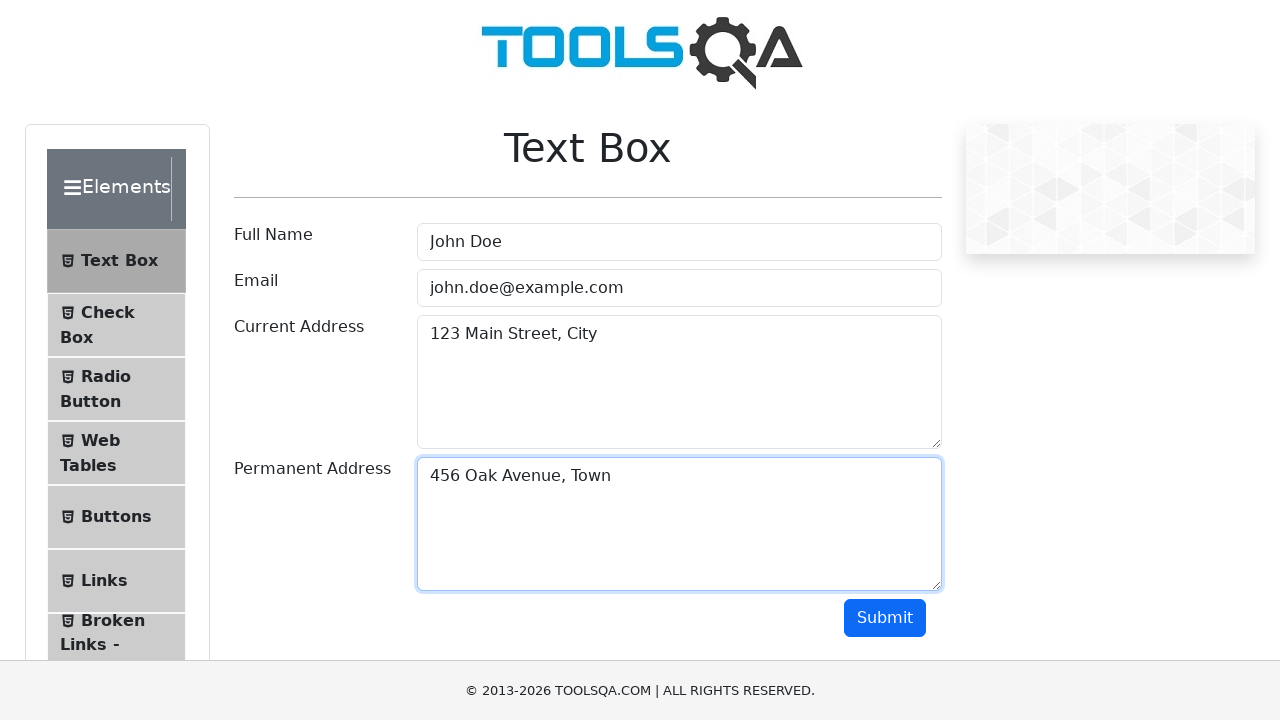

Output section appeared confirming successful form submission with valid email
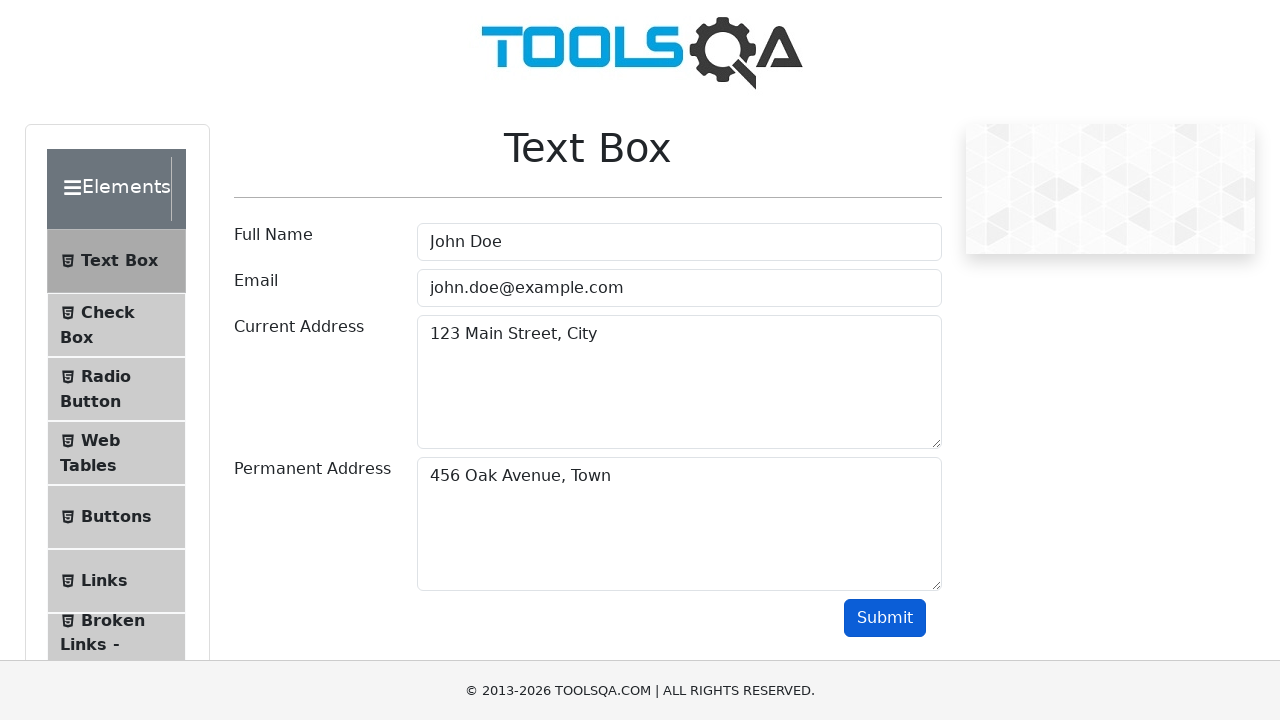

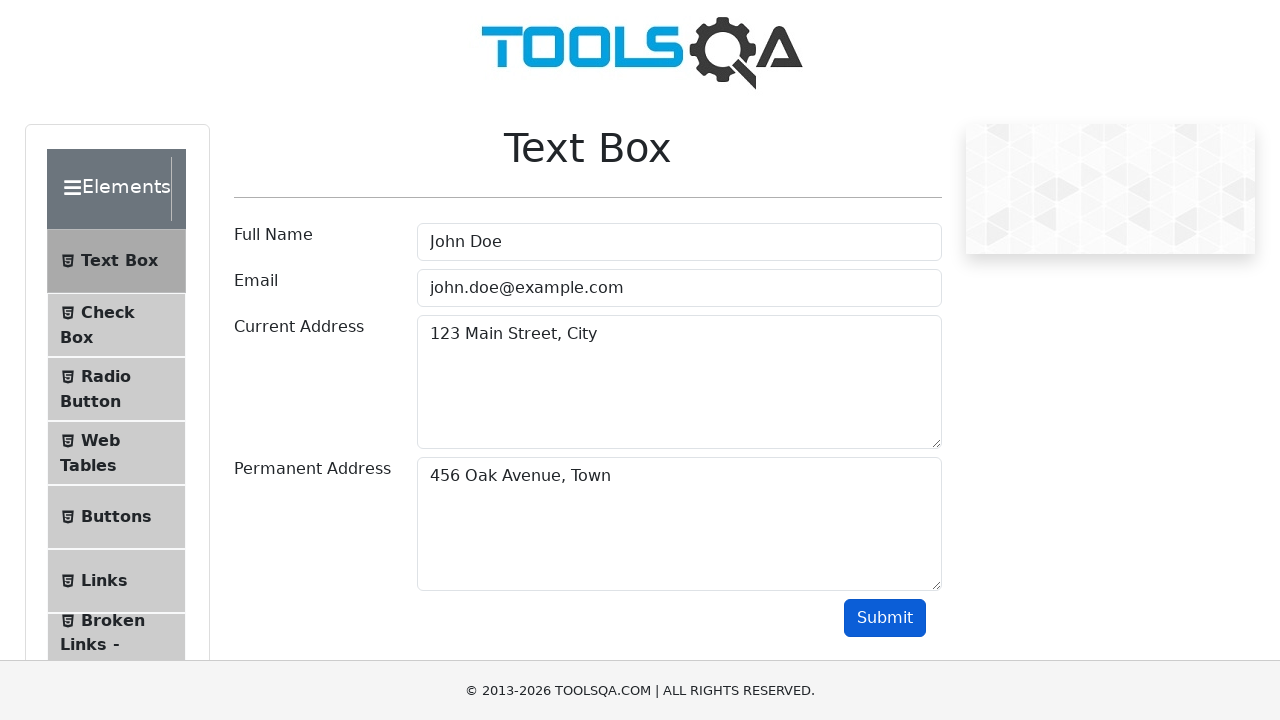